Tests checkbox selection functionality by finding all checkboxes on the page and clicking on a specific checkbox (Option-2) based on its value attribute

Starting URL: https://syntaxprojects.com/basic-checkbox-demo.php

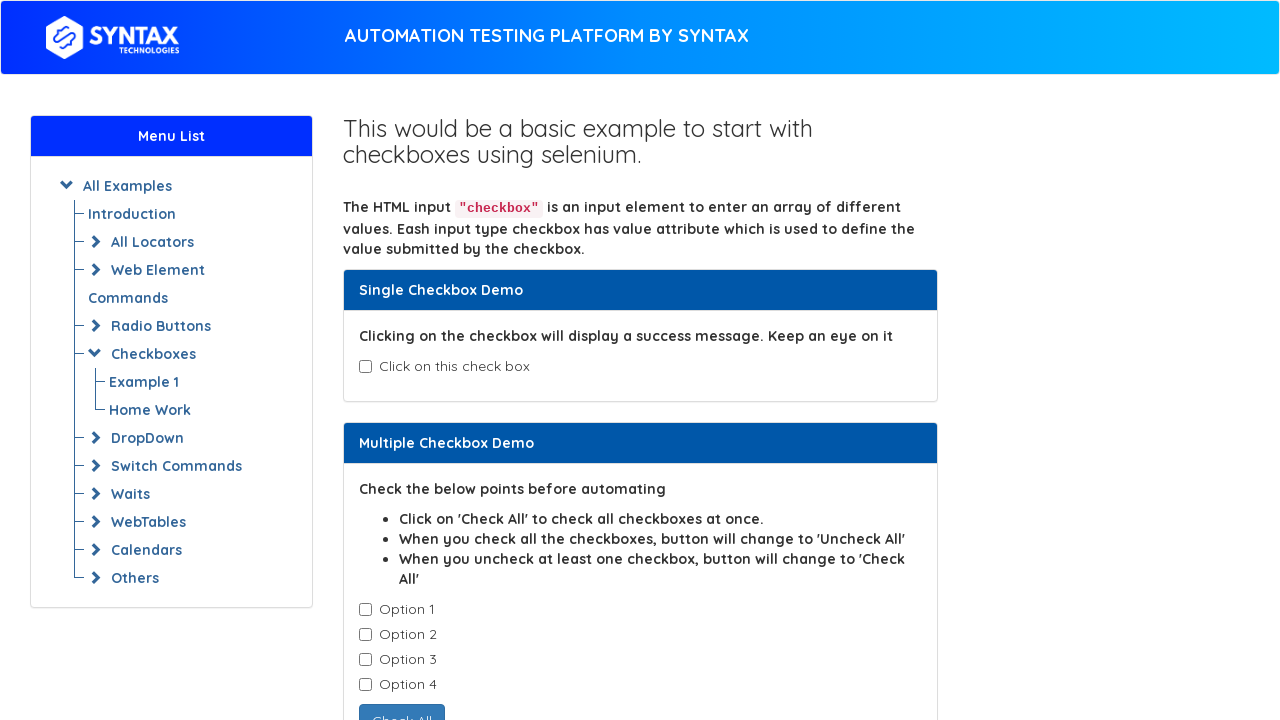

Waited for checkboxes with class 'cb1-element' to be visible
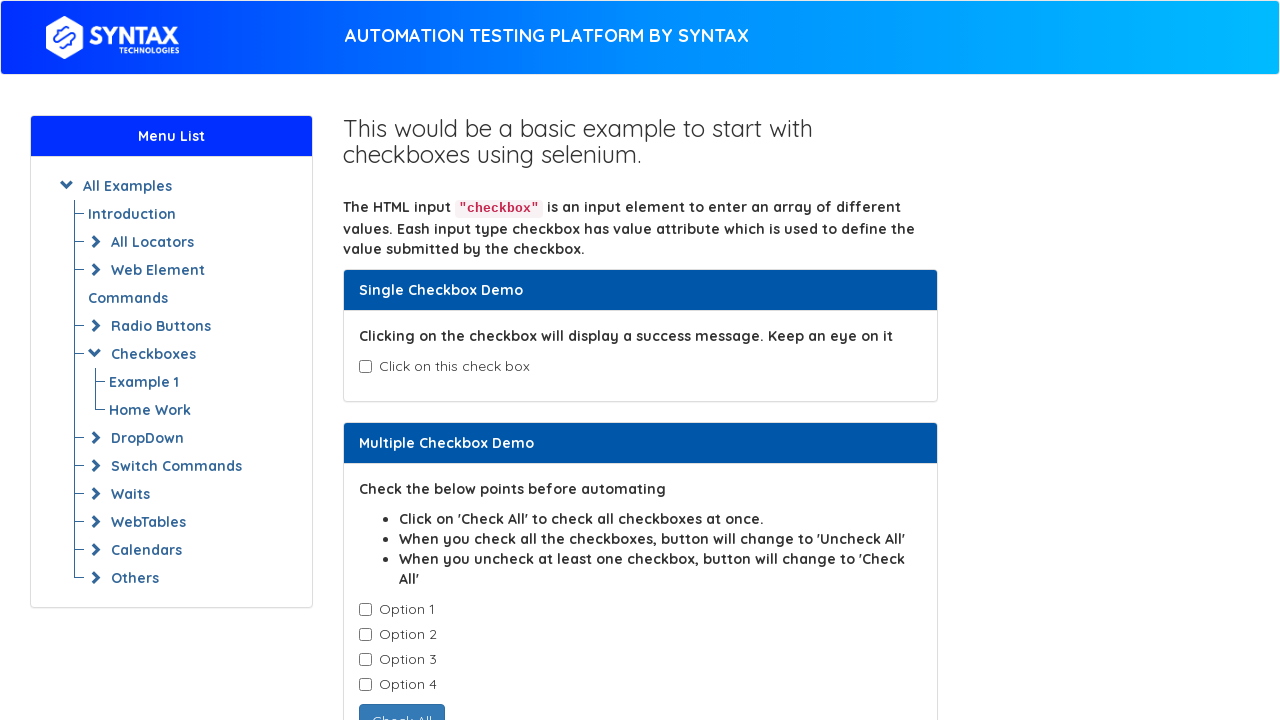

Retrieved all checkboxes with class 'cb1-element'
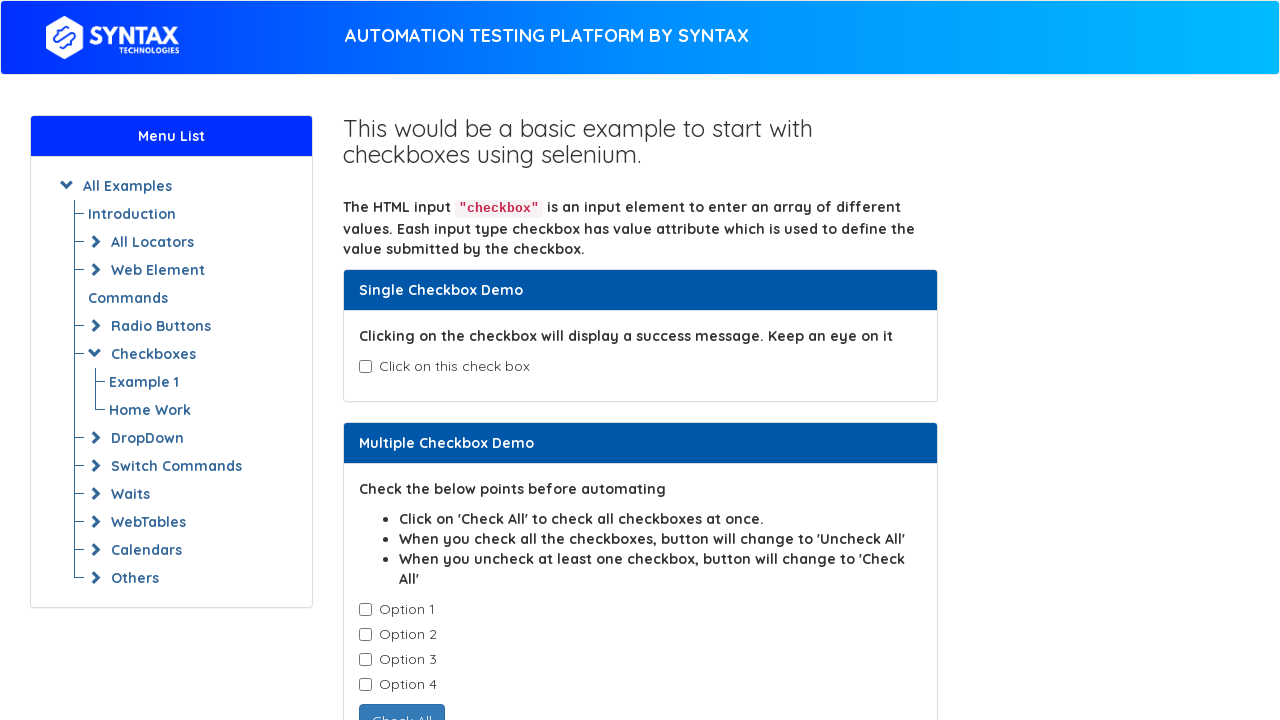

Retrieved value attribute from checkbox: Option-1
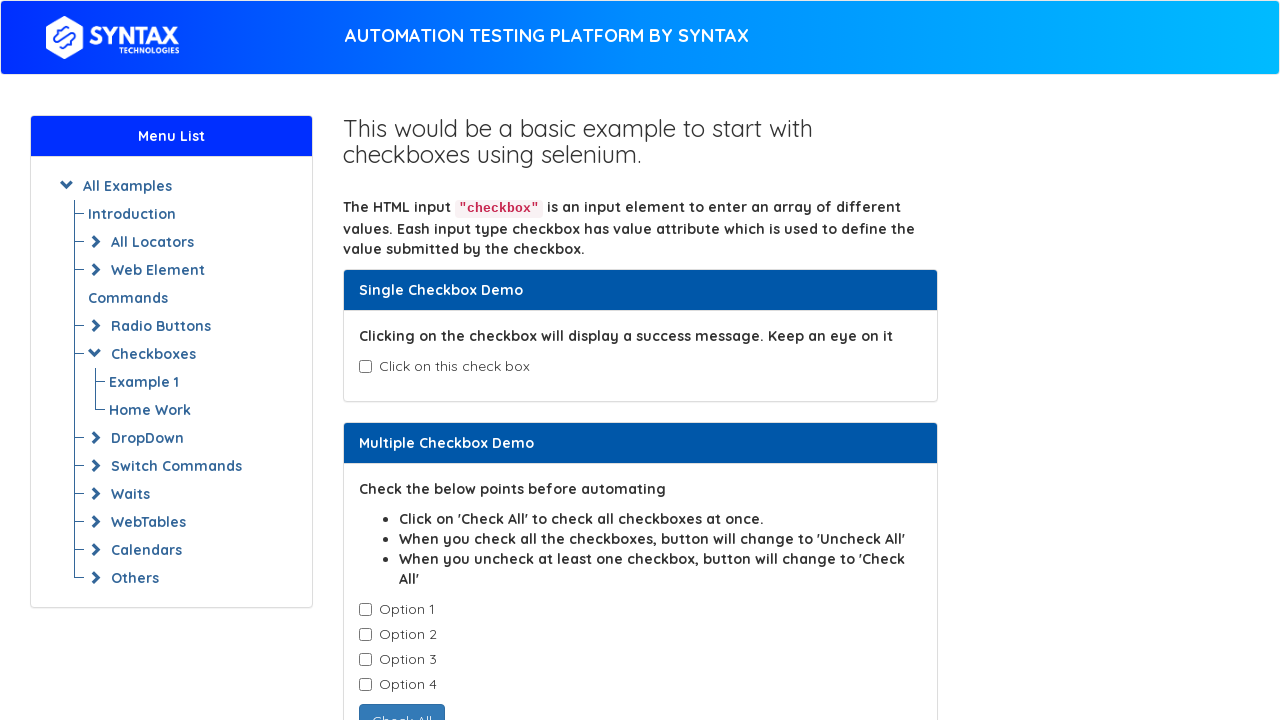

Retrieved value attribute from checkbox: Option-2
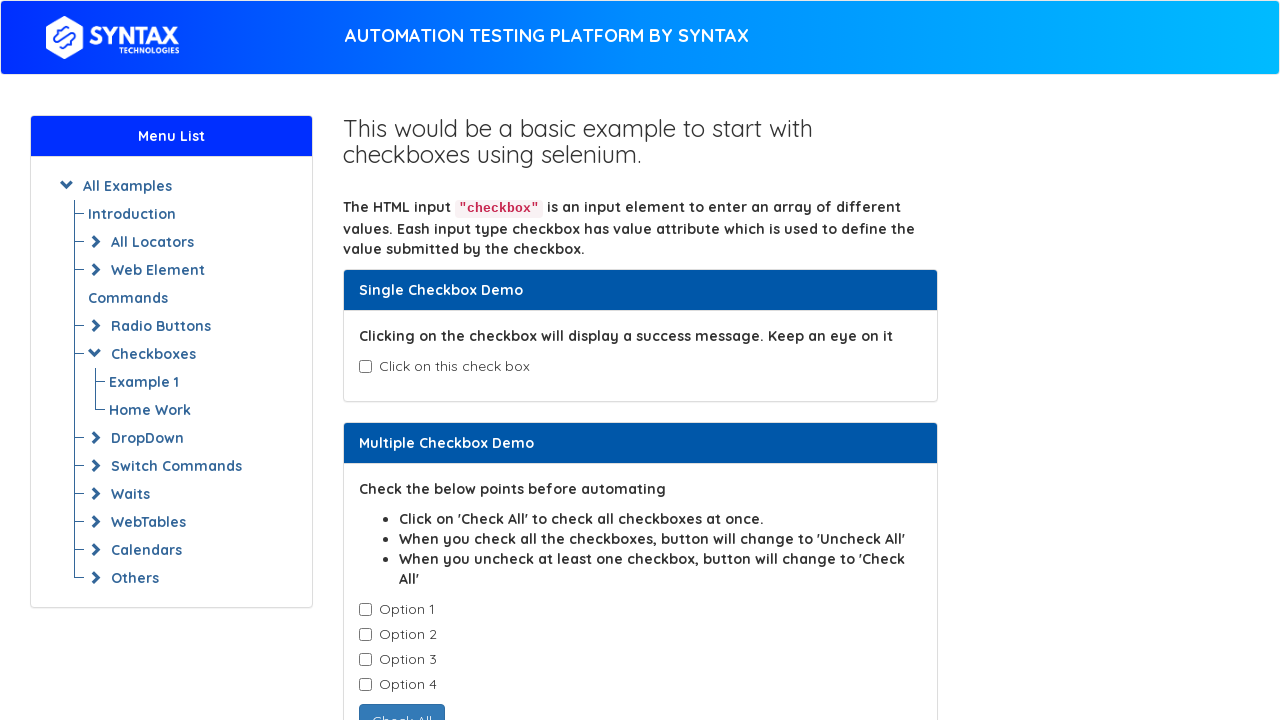

Clicked on checkbox with value 'option-2' at (365, 635) on input.cb1-element >> nth=1
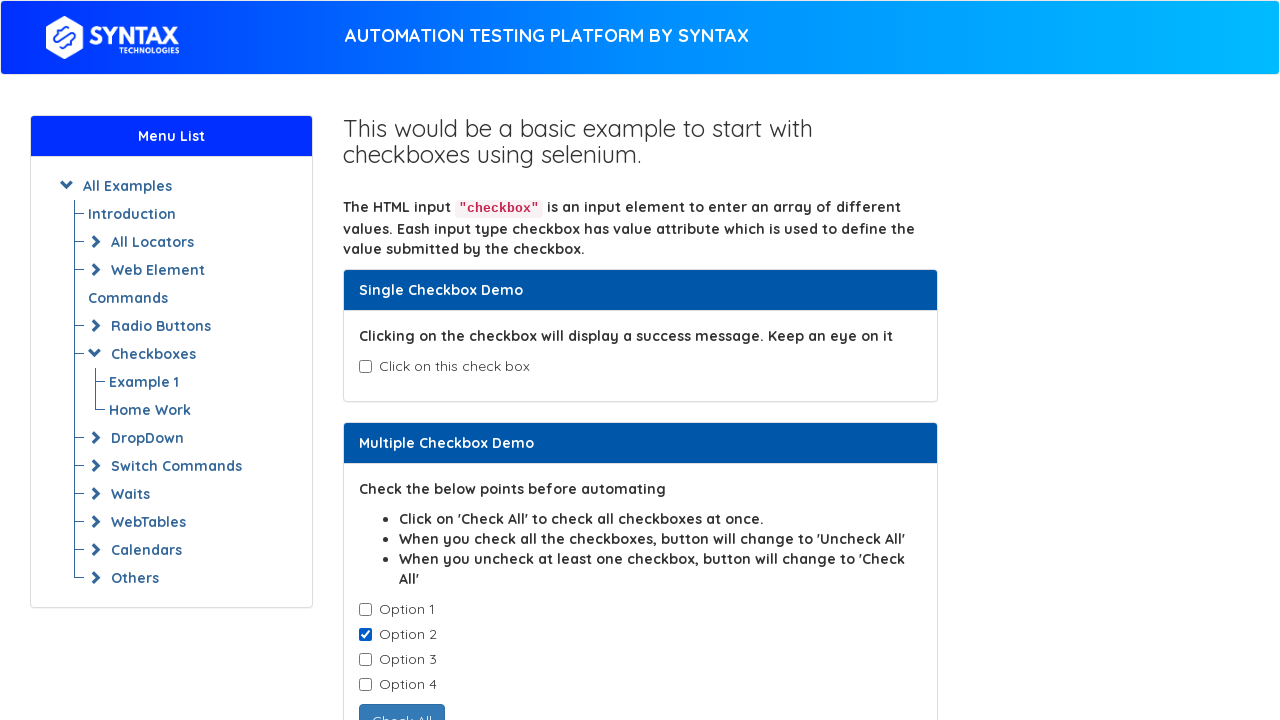

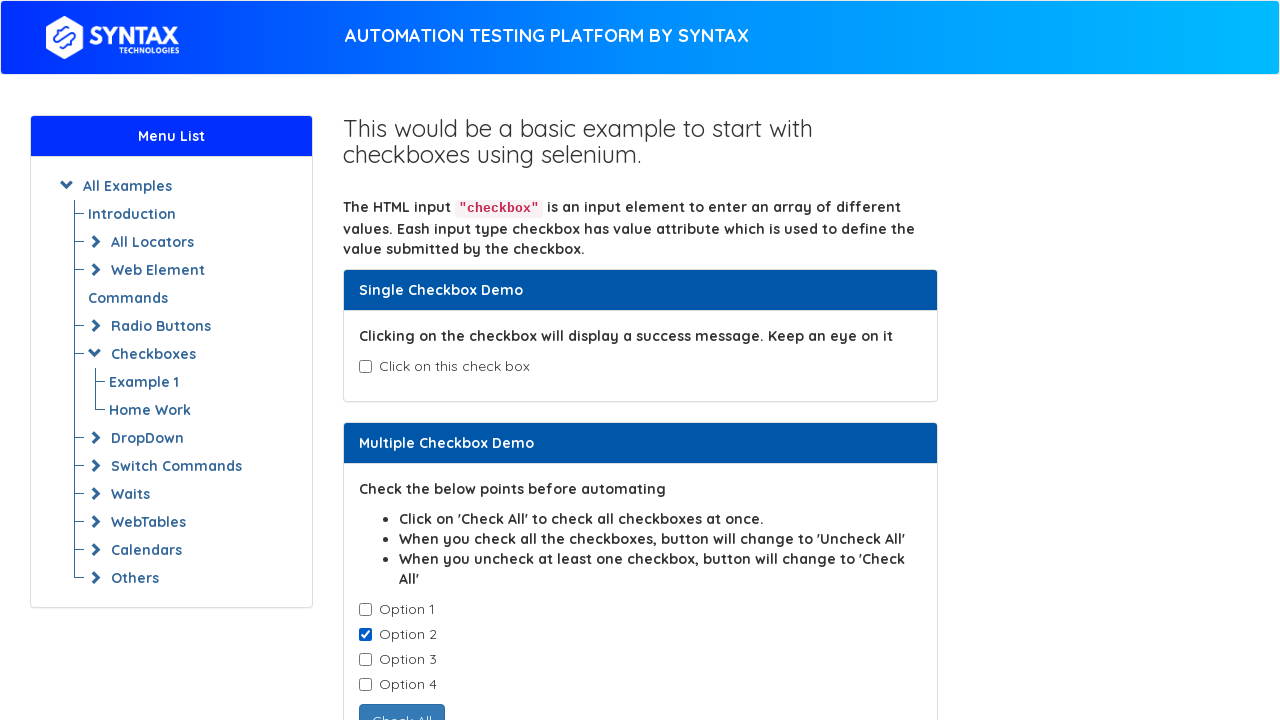